Tests that the potencia (power) field handles alphanumeric input

Starting URL: https://carros-crud.vercel.app/

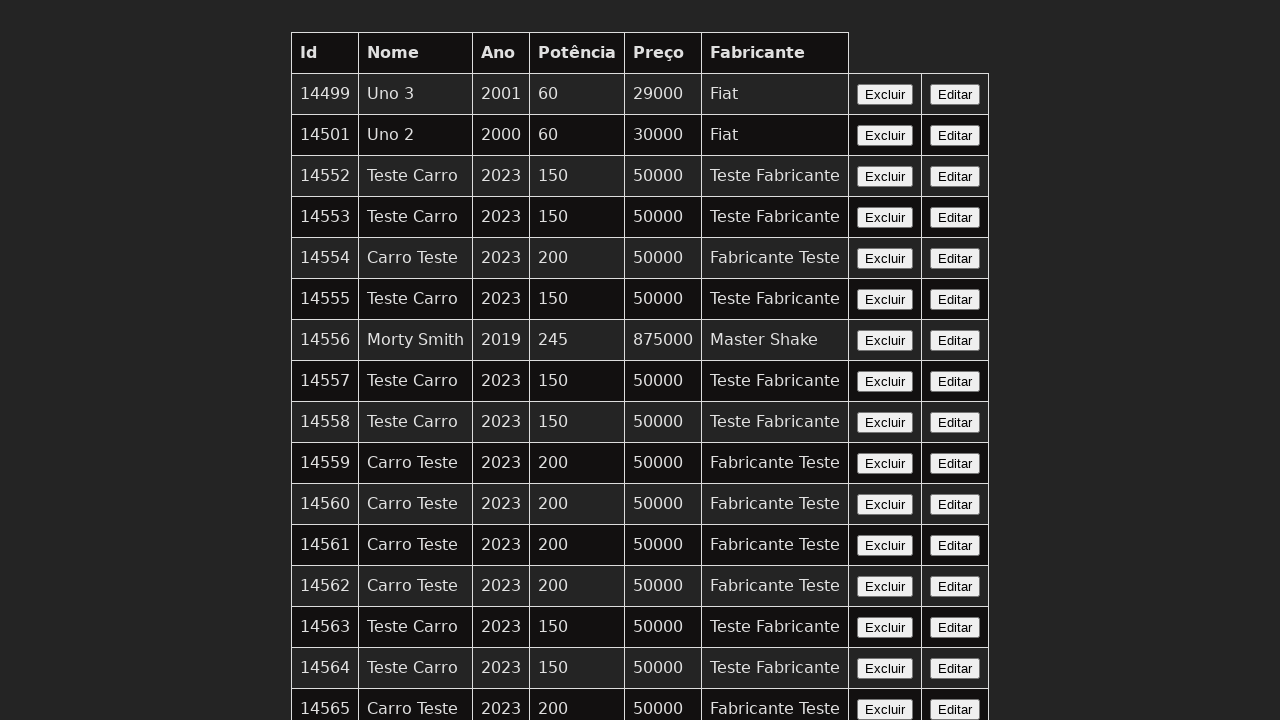

Filled search field with 'wireless headphones'
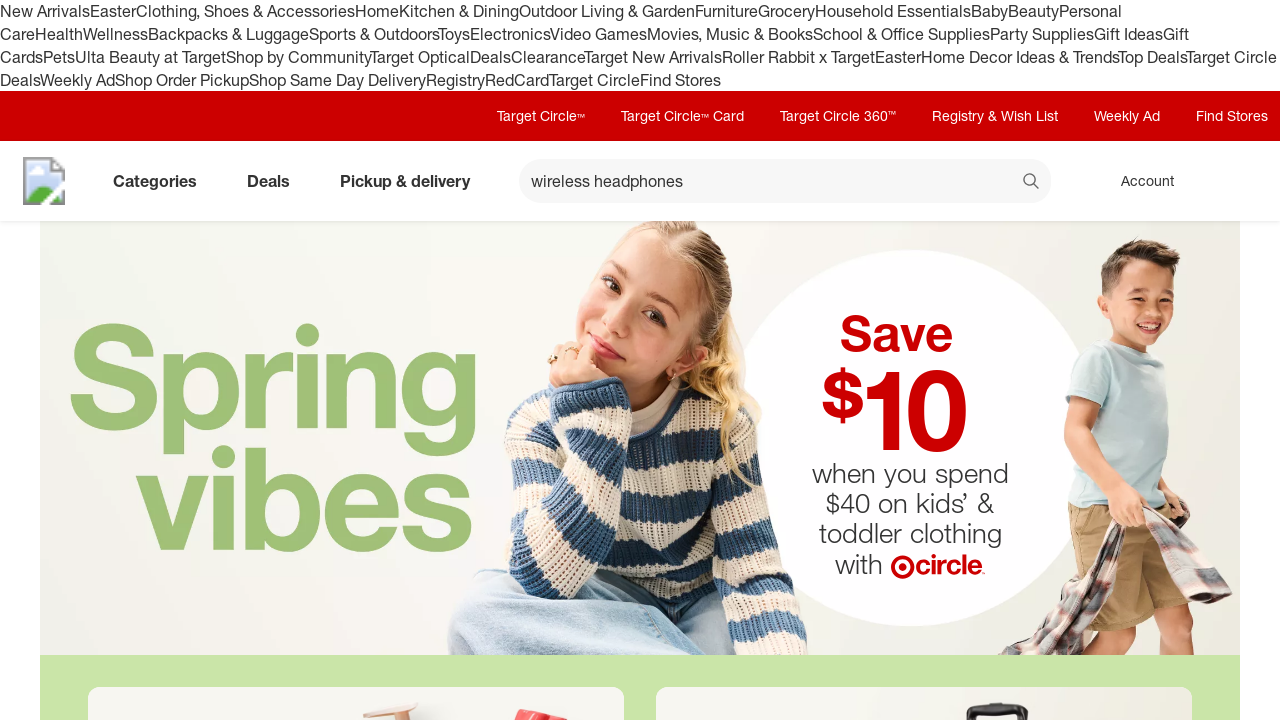

Clicked search button to perform search
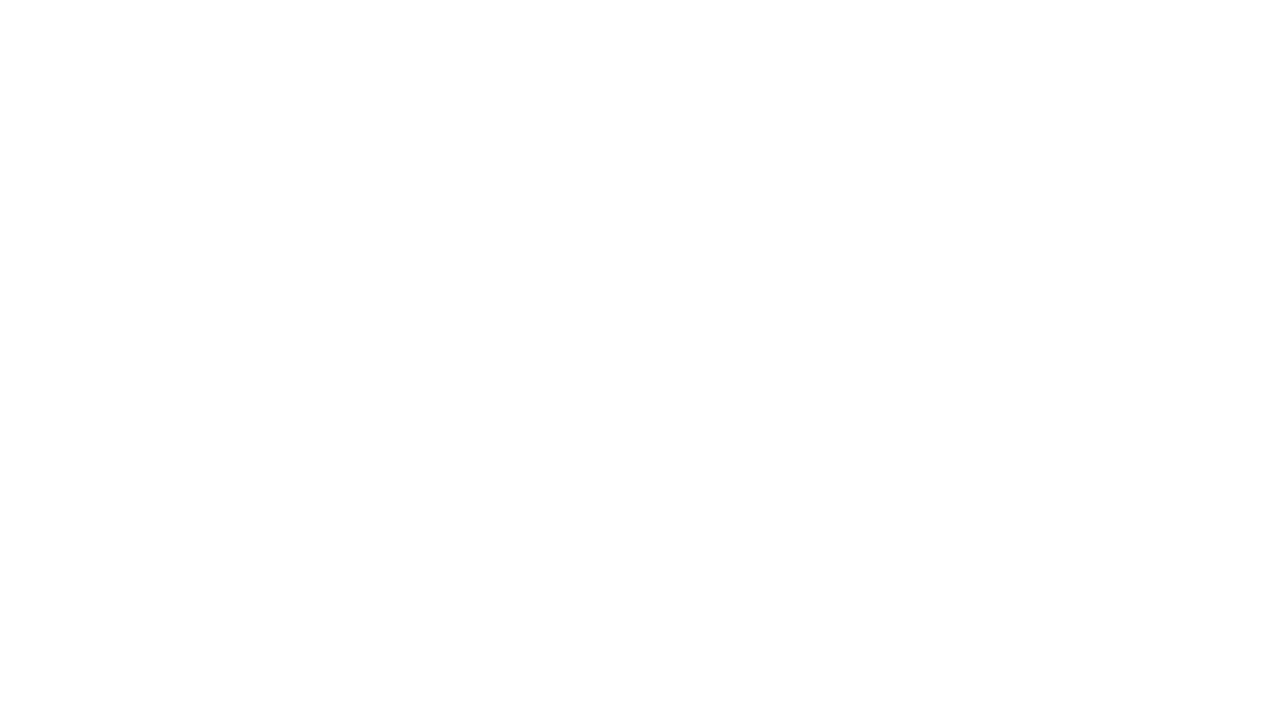

Search results page loaded successfully
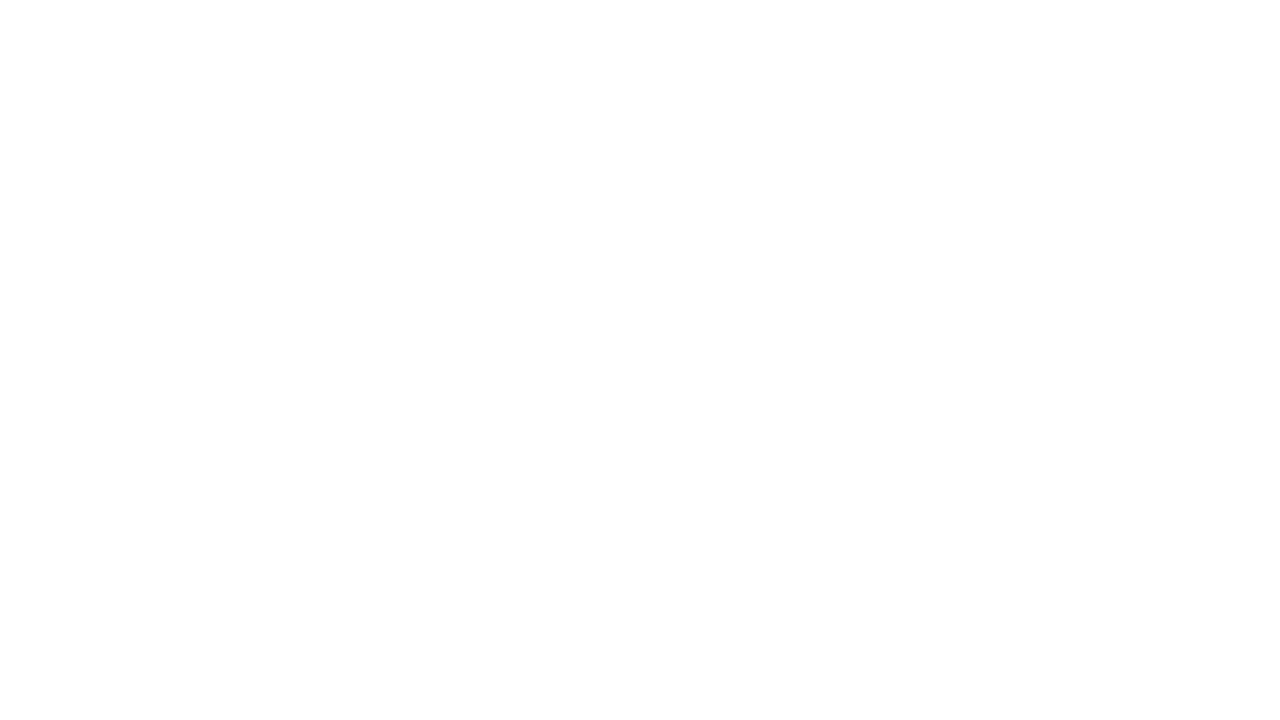

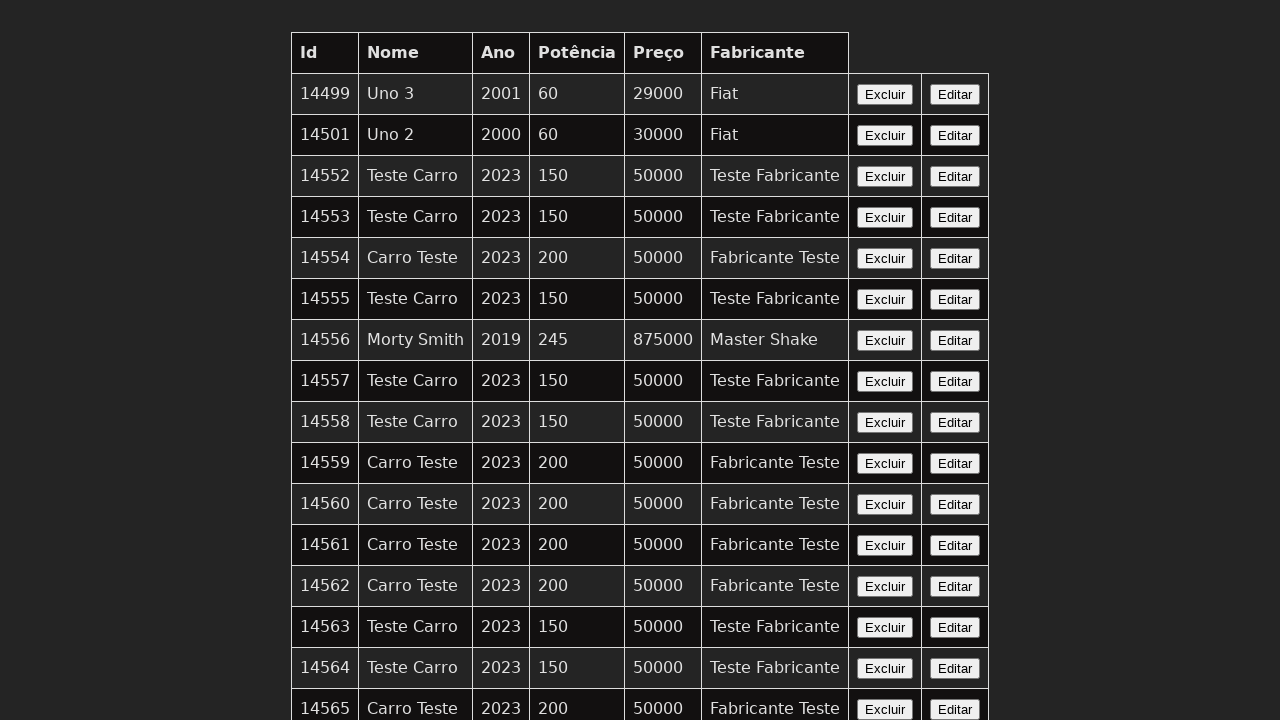